Tests e-commerce checkout flow by searching for products, adding a specific item to cart, and proceeding through checkout

Starting URL: https://rahulshettyacademy.com/seleniumPractise/#/

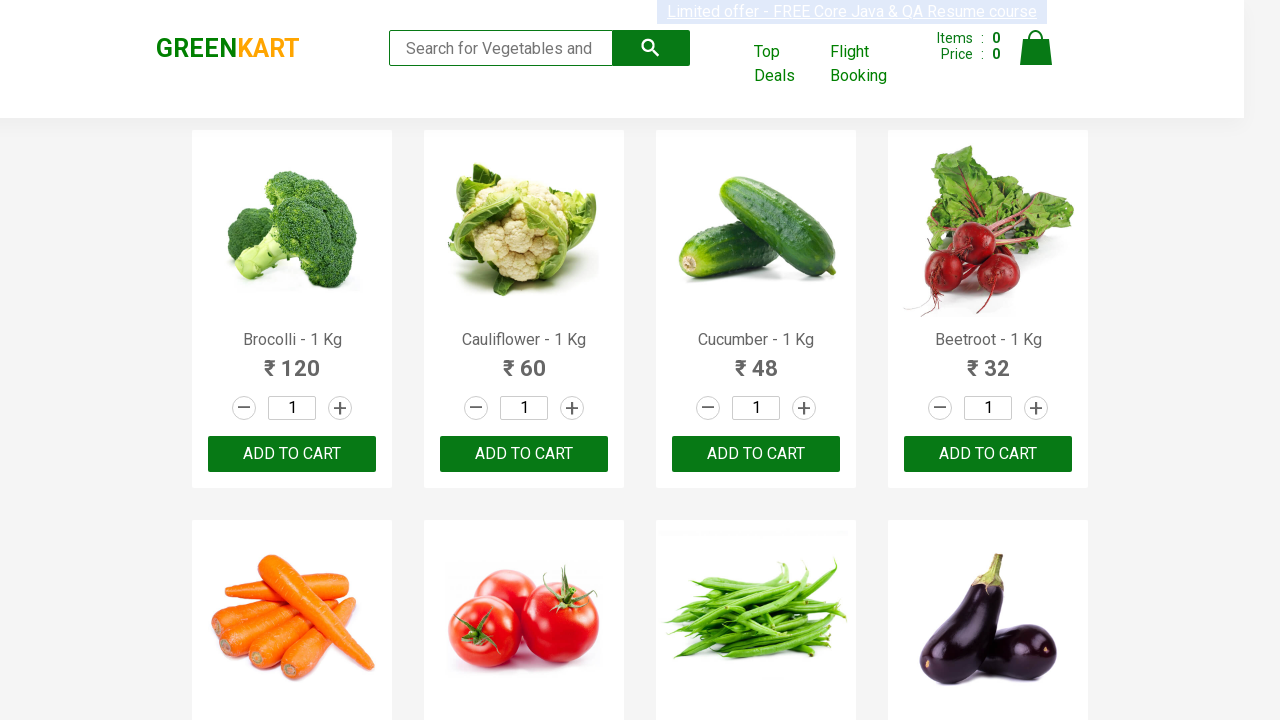

Filled search field with 'ca' on .search-keyword
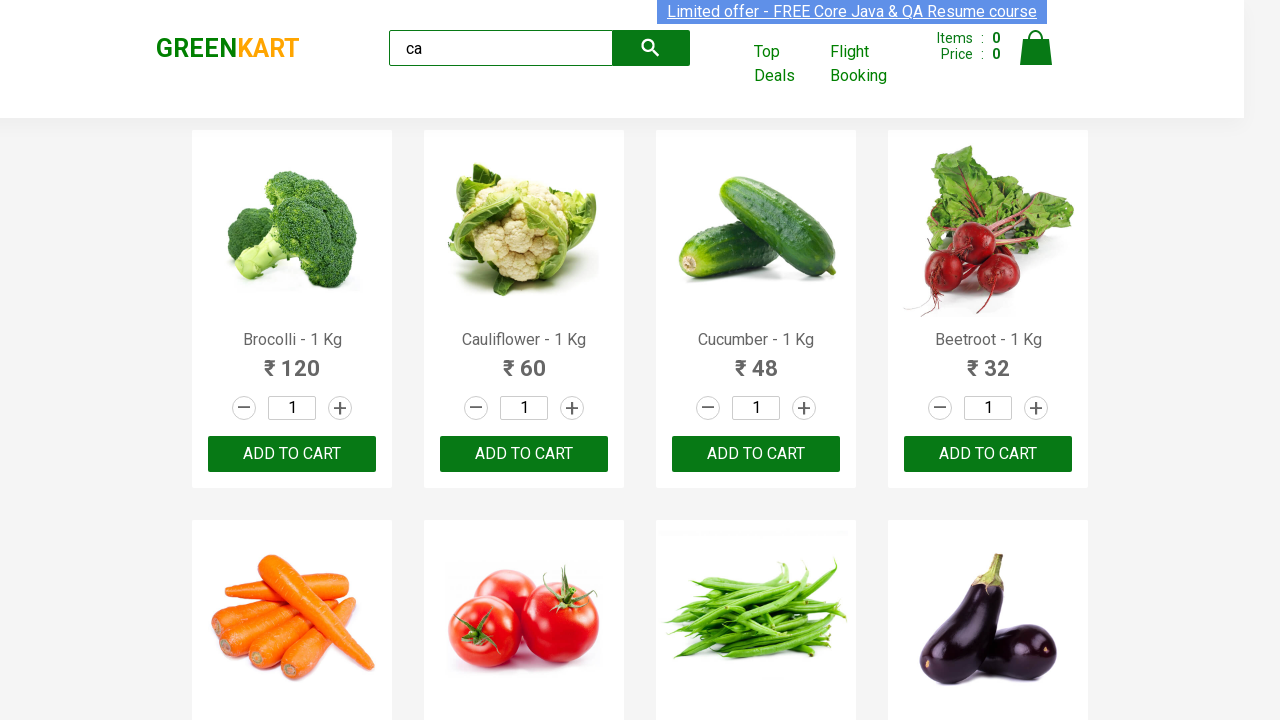

Products loaded after search
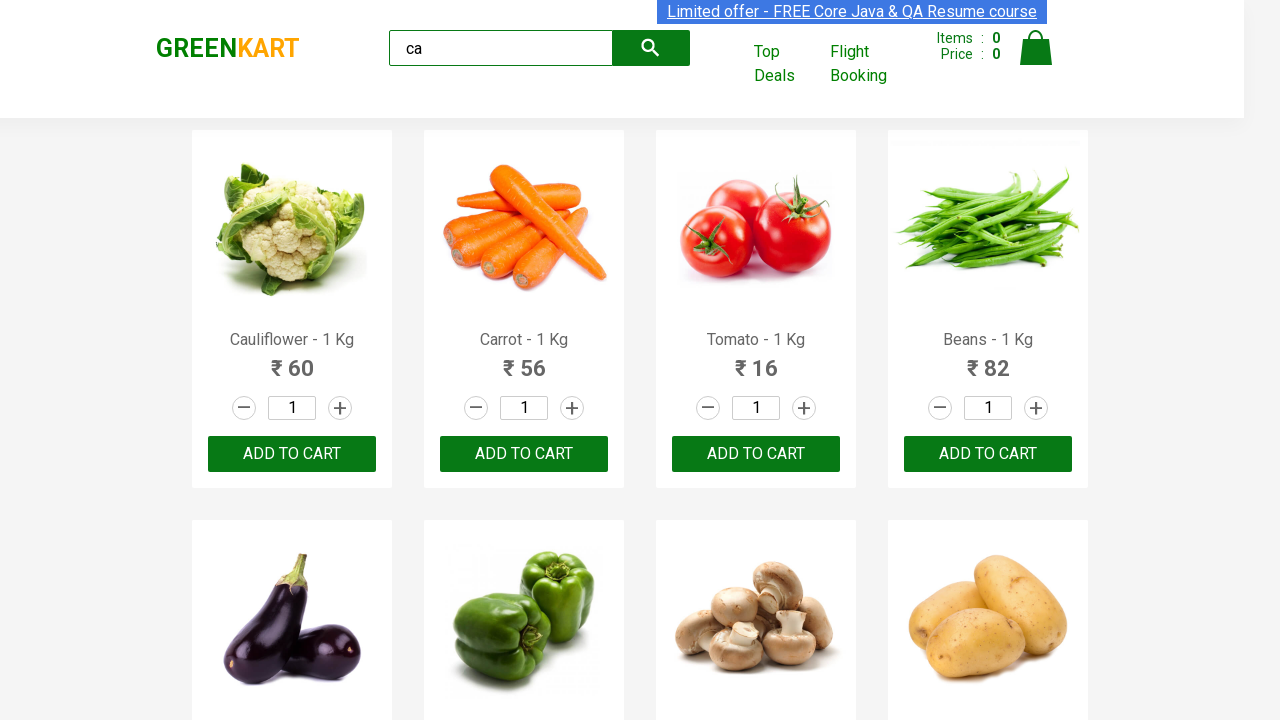

Retrieved all product elements from search results
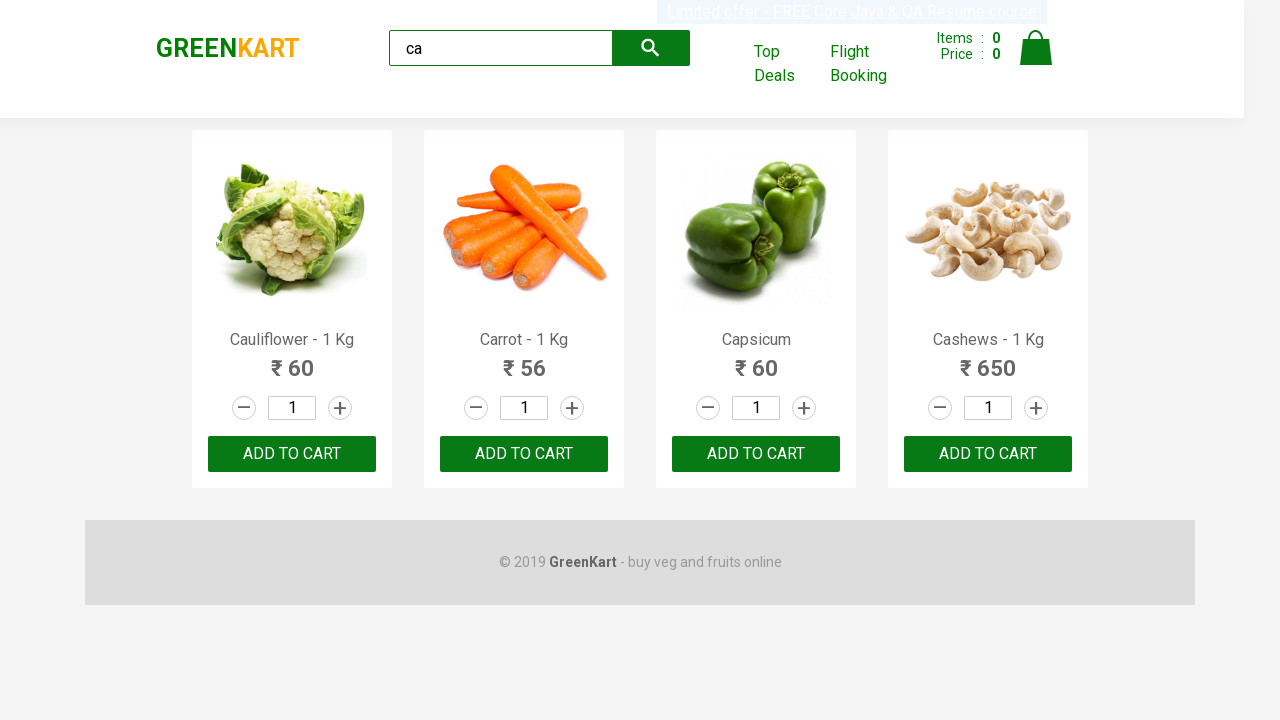

Found Cashews product and clicked Add to Cart button
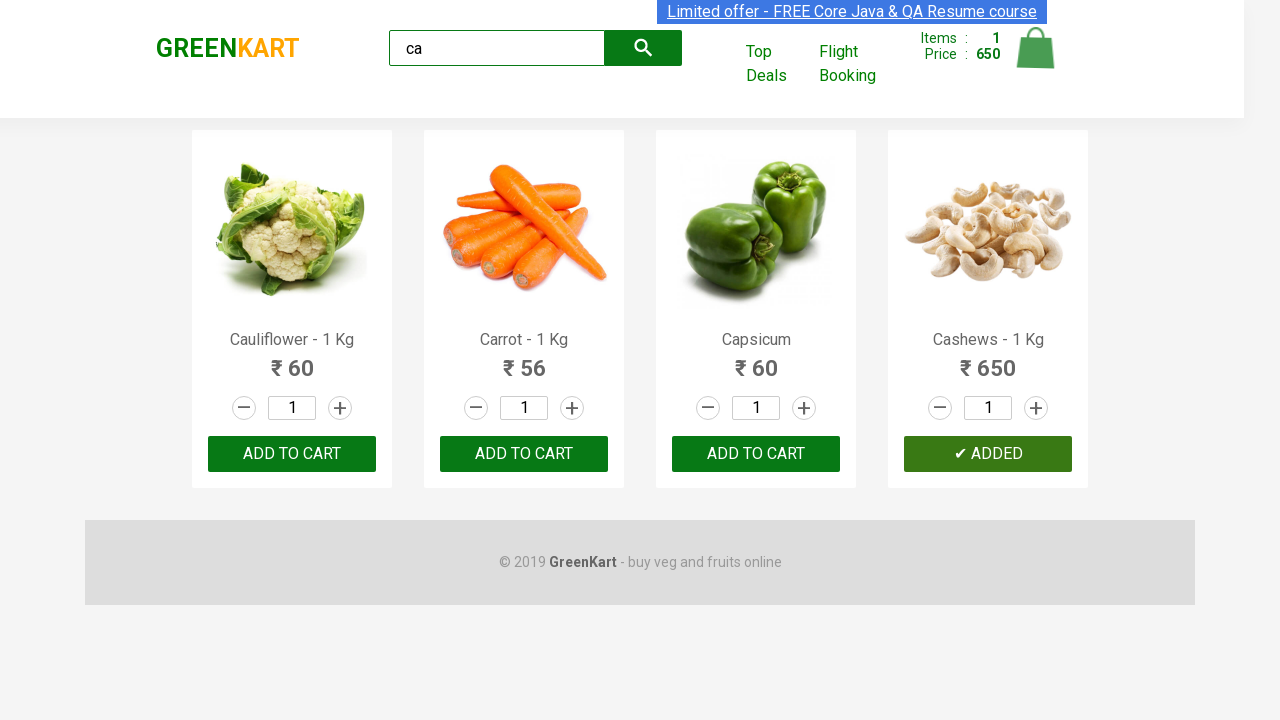

Clicked cart icon to view cart at (1036, 48) on .cart-icon > img
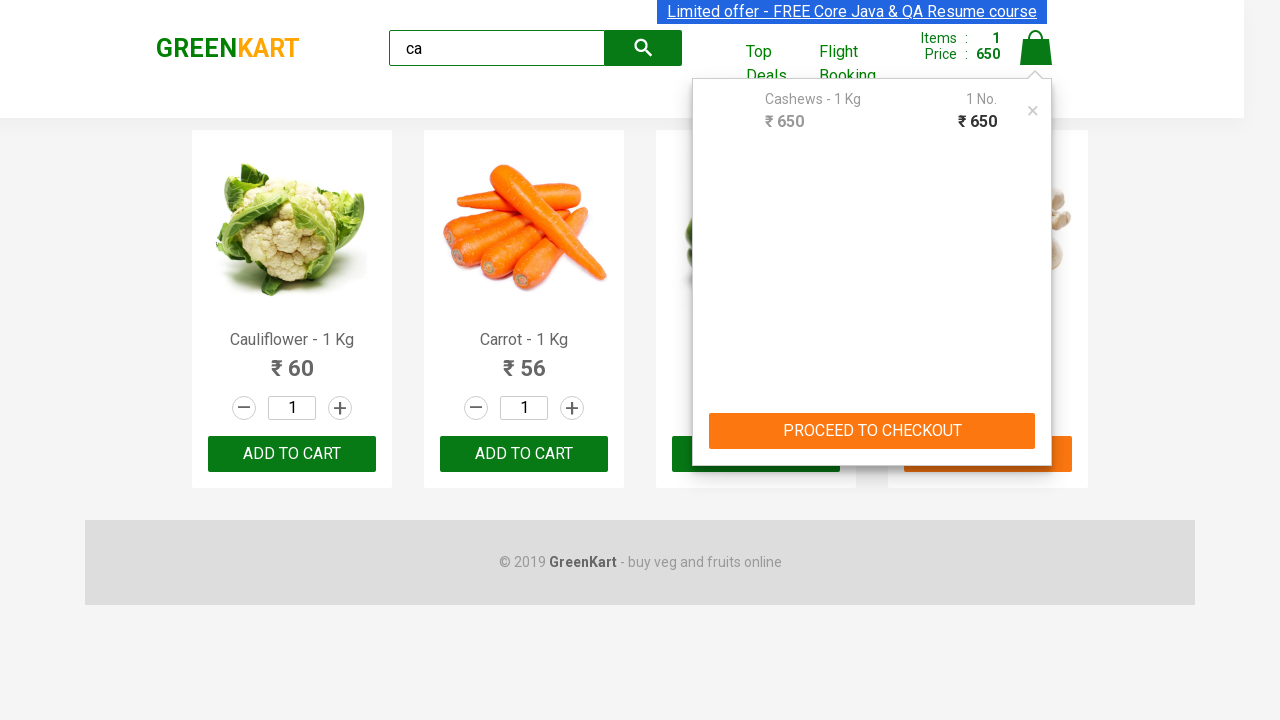

Clicked PROCEED TO CHECKOUT button at (872, 431) on text=PROCEED TO CHECKOUT
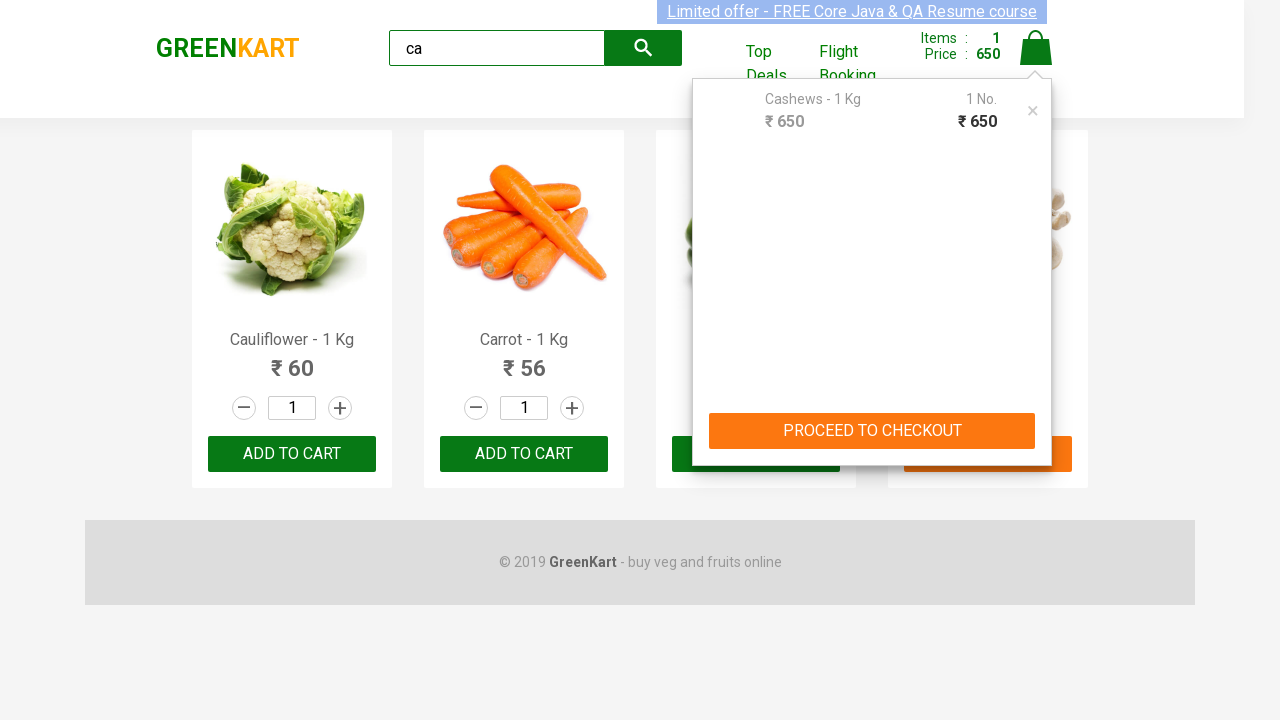

Clicked Place Order button to complete checkout at (1036, 420) on text=Place Order
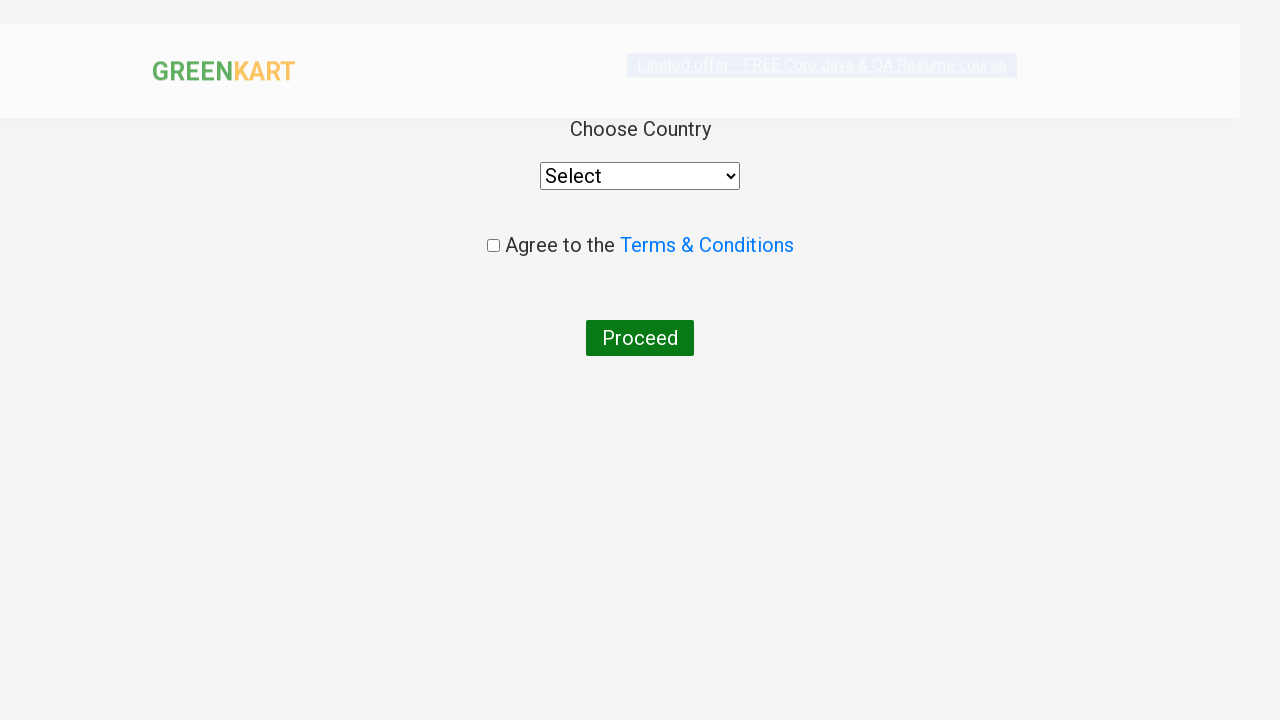

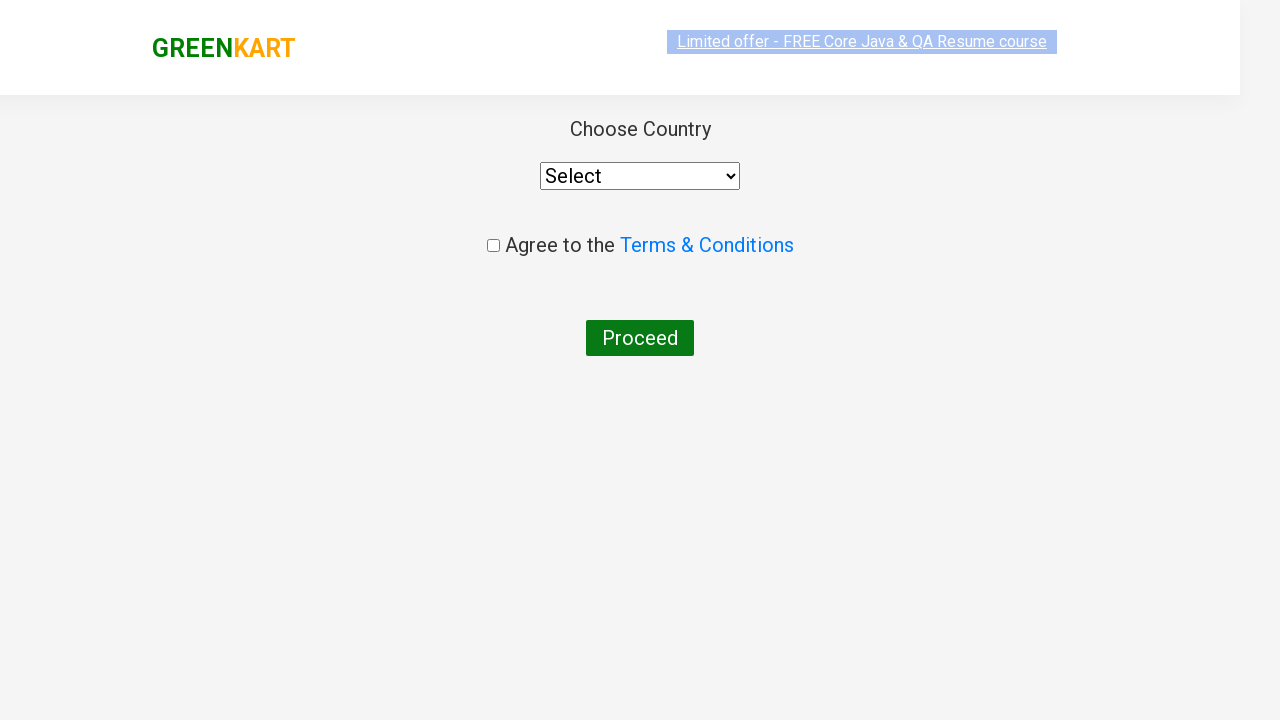